Tests adding a new todo item to a sample todo application by entering text in the input field, submitting it, and verifying the todo appears in the list.

Starting URL: https://lambdatest.github.io/sample-todo-app/

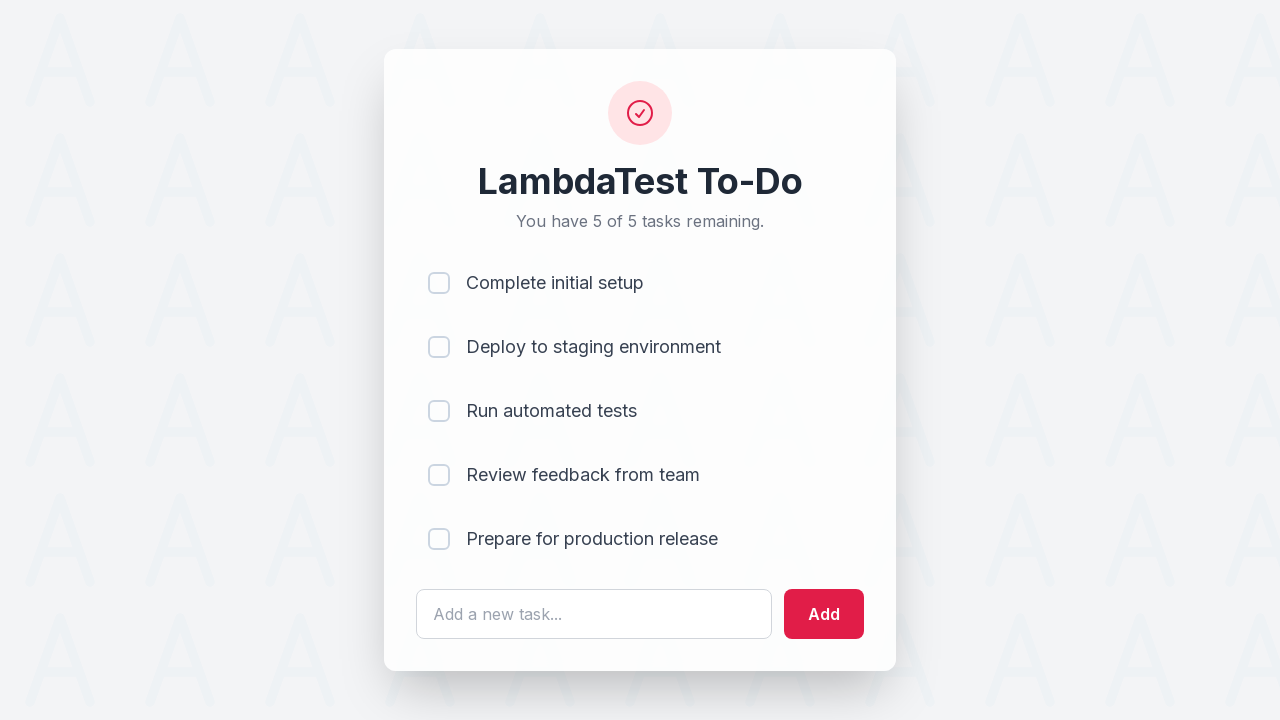

Filled todo input field with 'Learn Selenium' on #sampletodotext
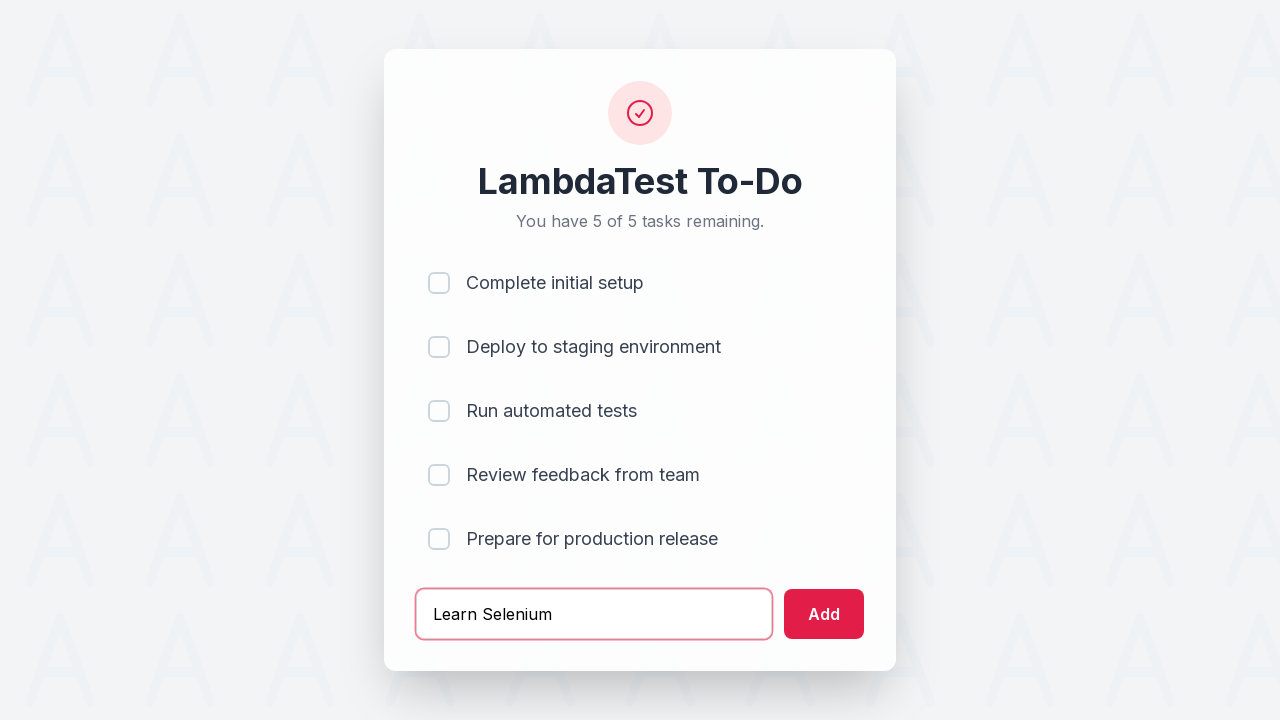

Pressed Enter to submit the new todo item on #sampletodotext
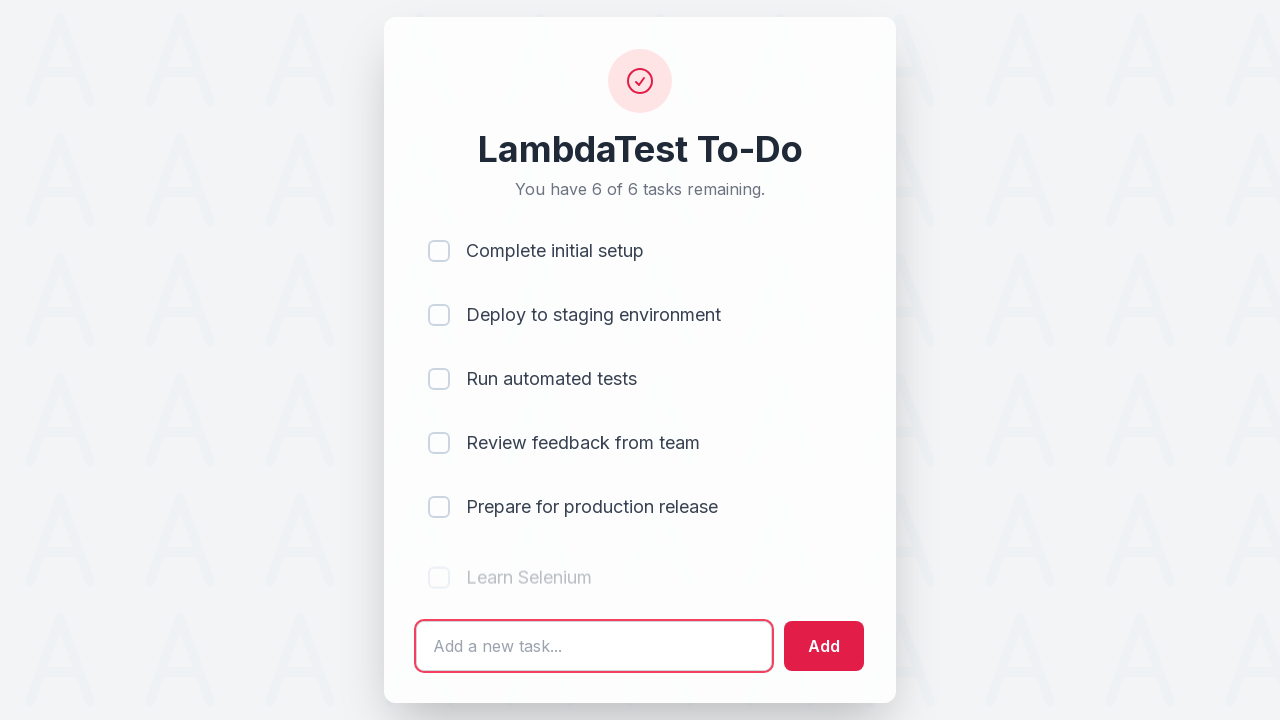

Waited for new todo item to appear in the list
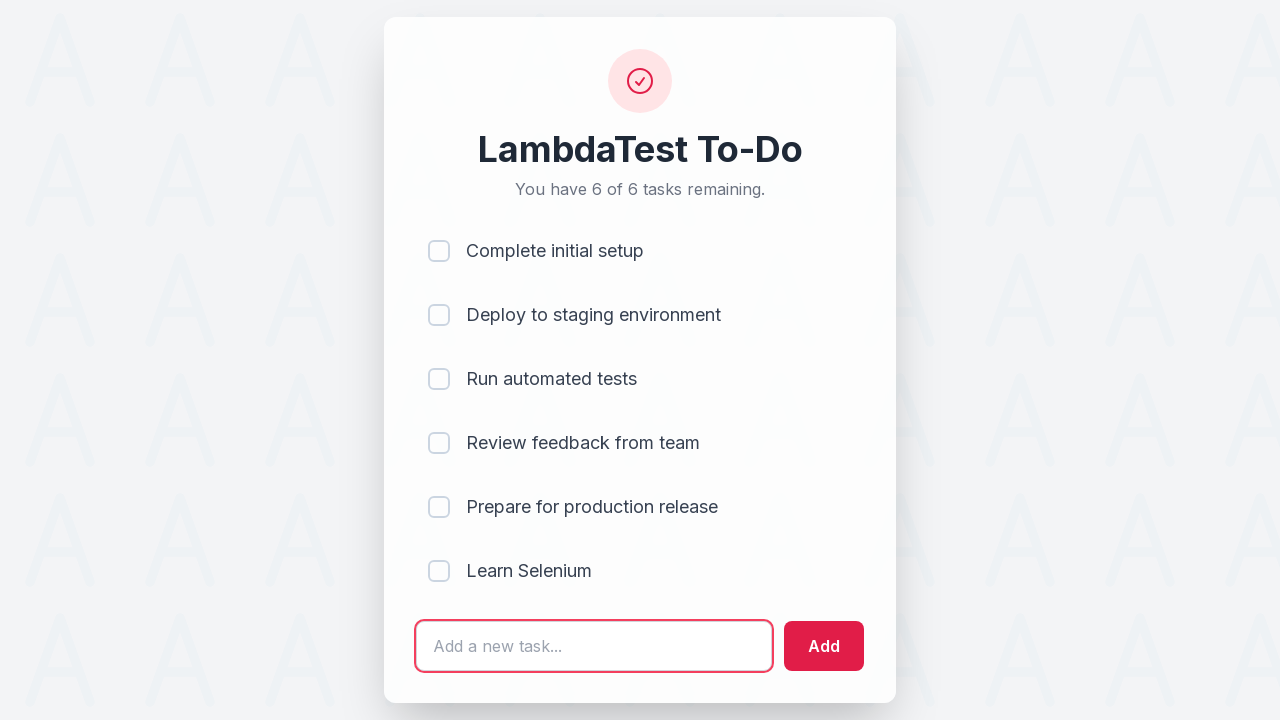

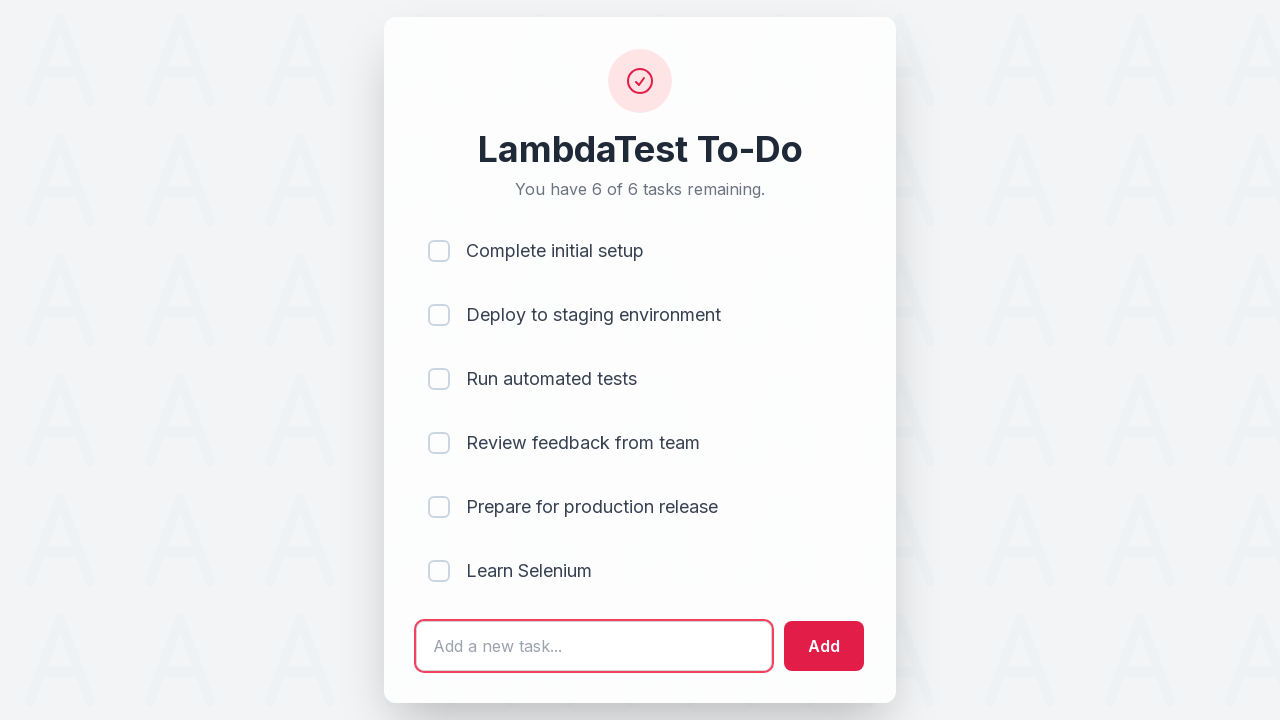